Tests a dependent dropdown list by selecting a country, waiting for states to load, then selecting a specific state from the dependent dropdown.

Starting URL: http://phppot.com/demo/jquery-dependent-dropdown-list-countries-and-states/

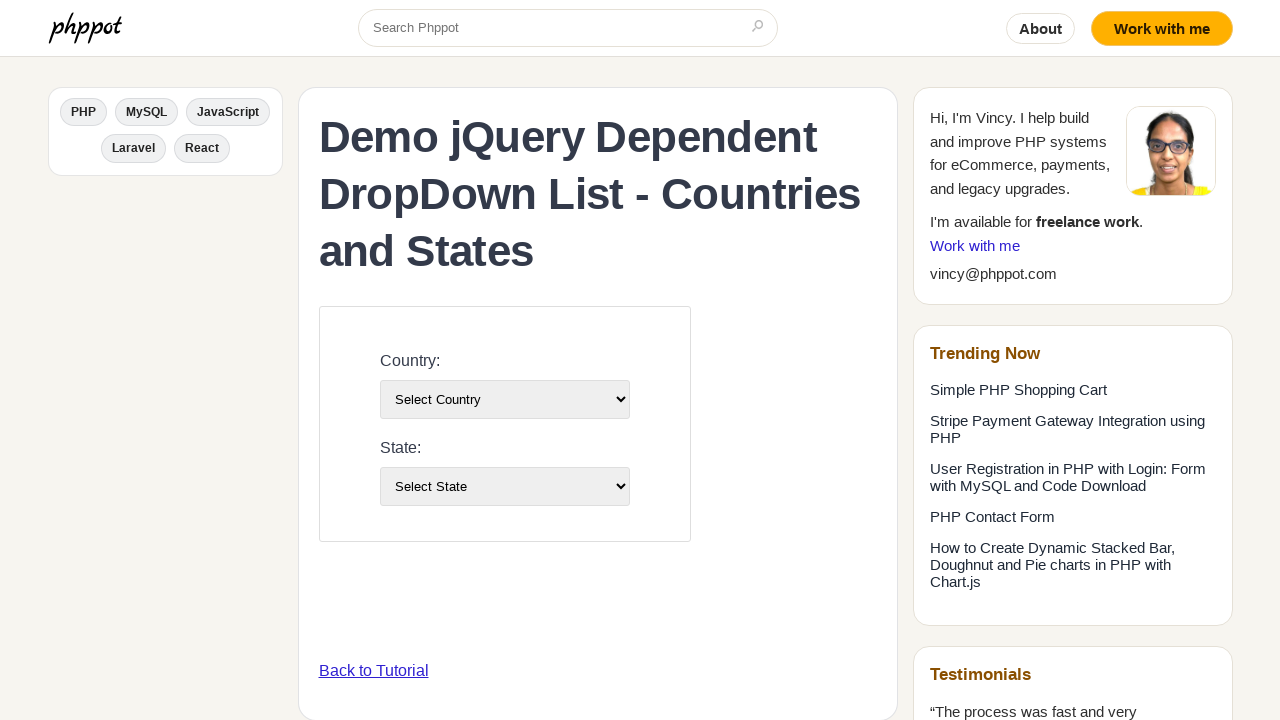

Selected France (index 3) from country dropdown on select#country-list
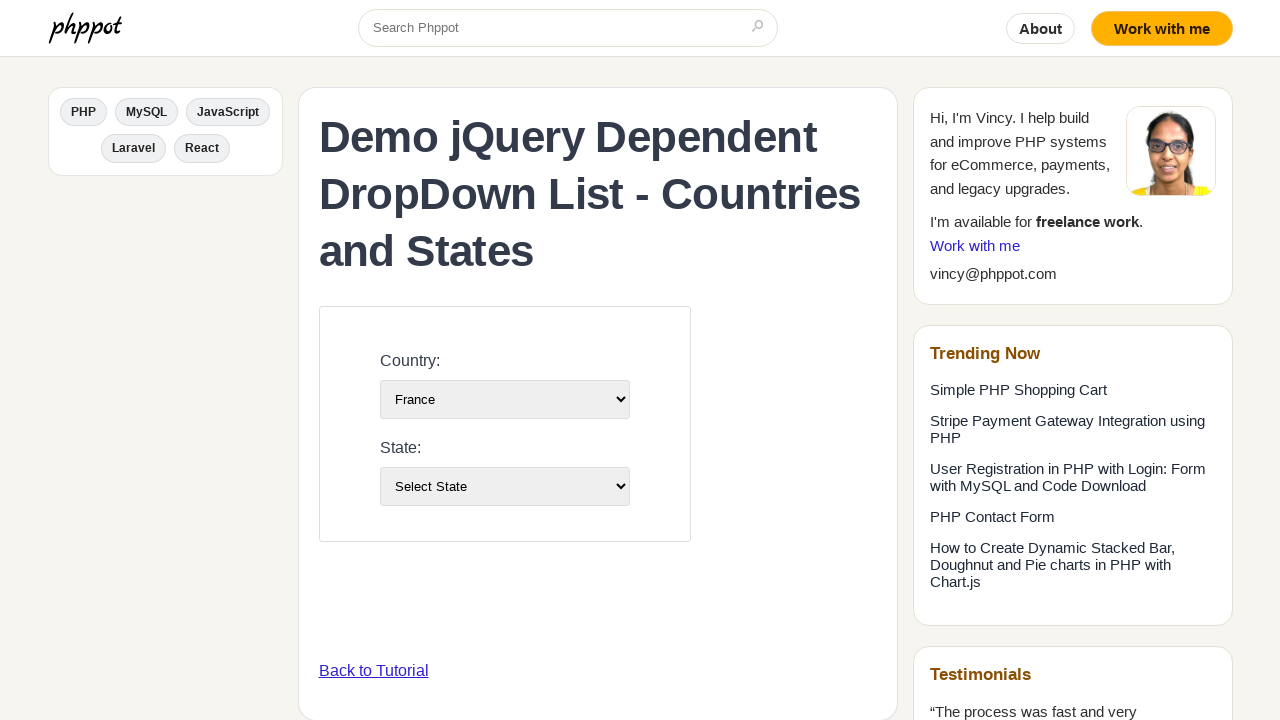

Clicked country dropdown to trigger state loading at (504, 399) on select#country-list
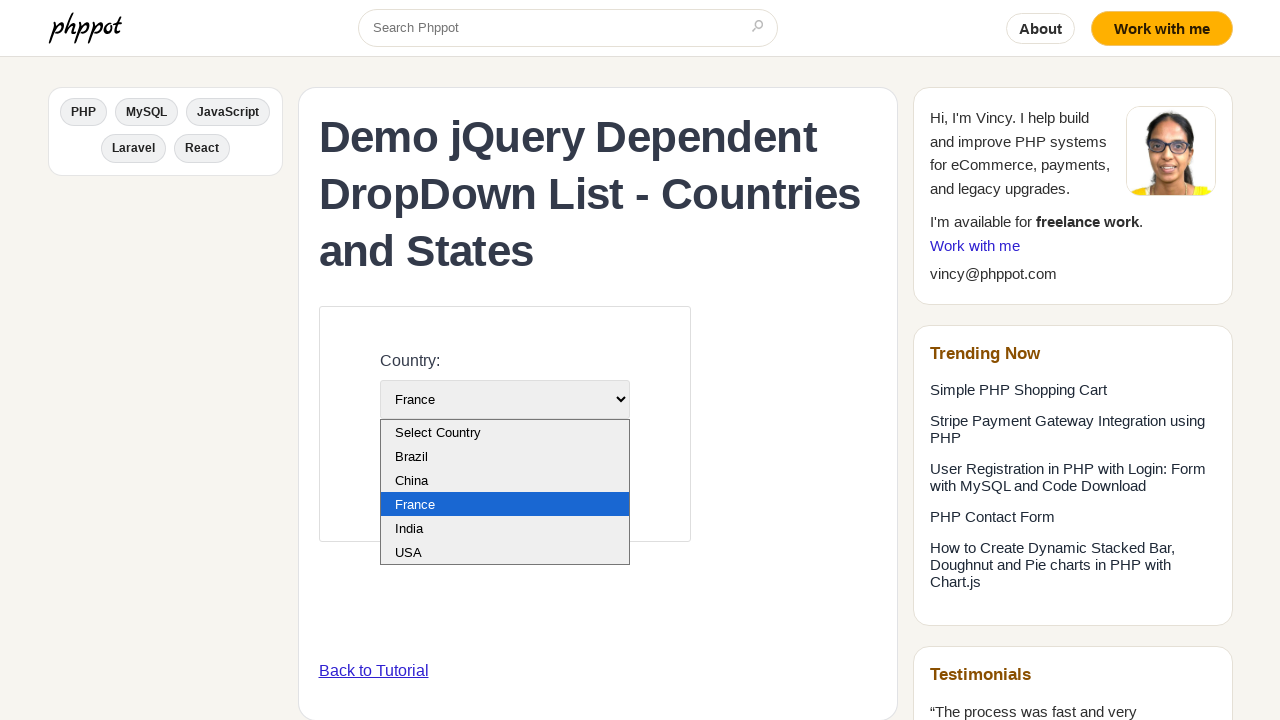

Waited 2 seconds for state dropdown to populate
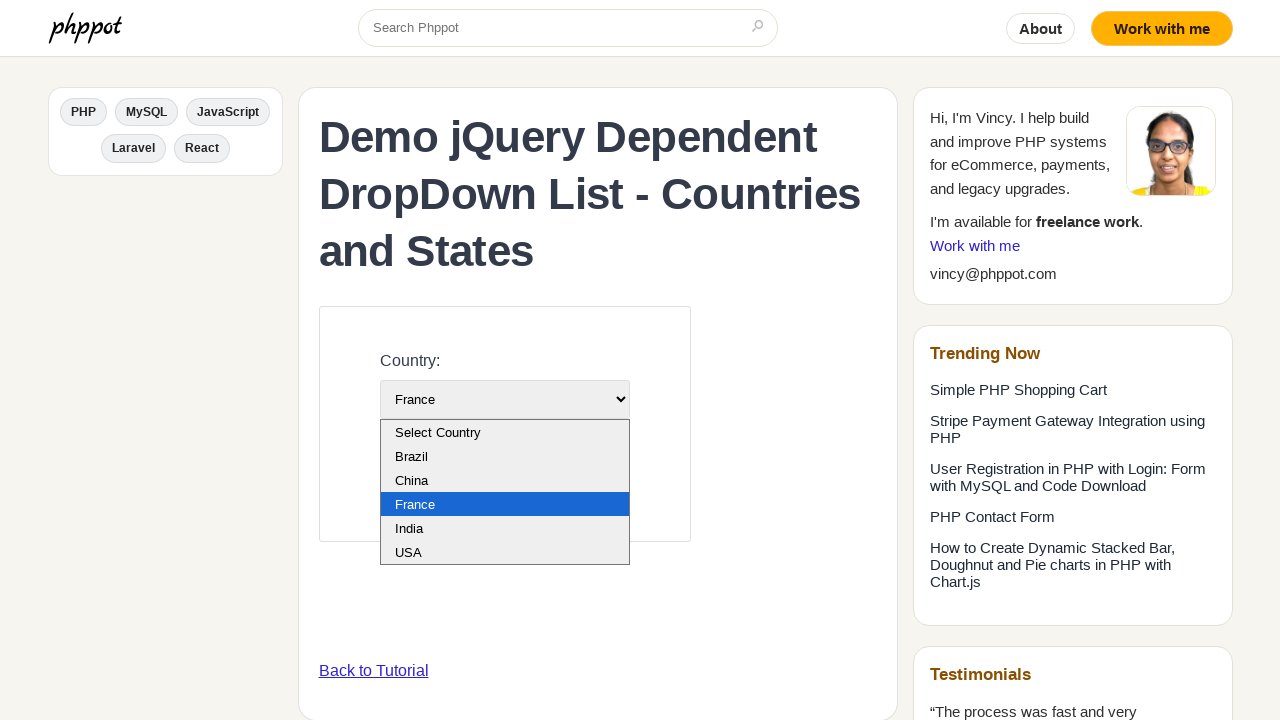

Selected Picardie from state dropdown on select#state-list
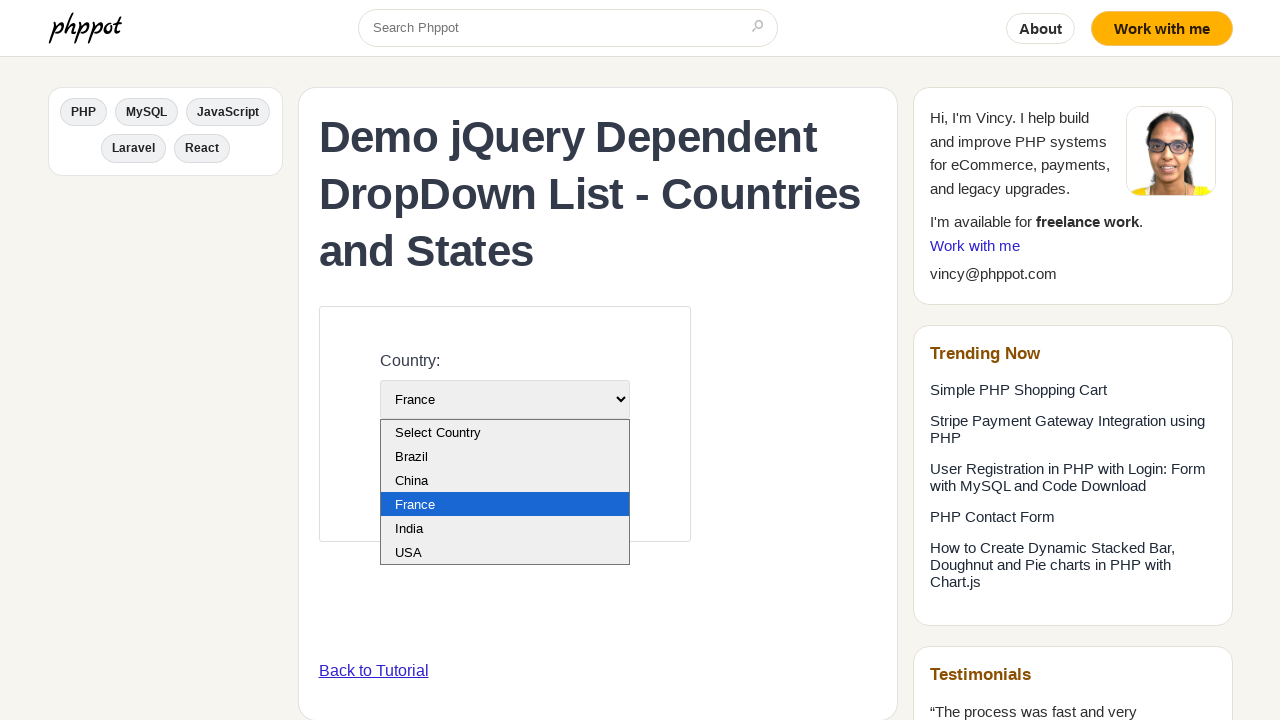

Clicked state dropdown to display selected value at (504, 486) on select#state-list
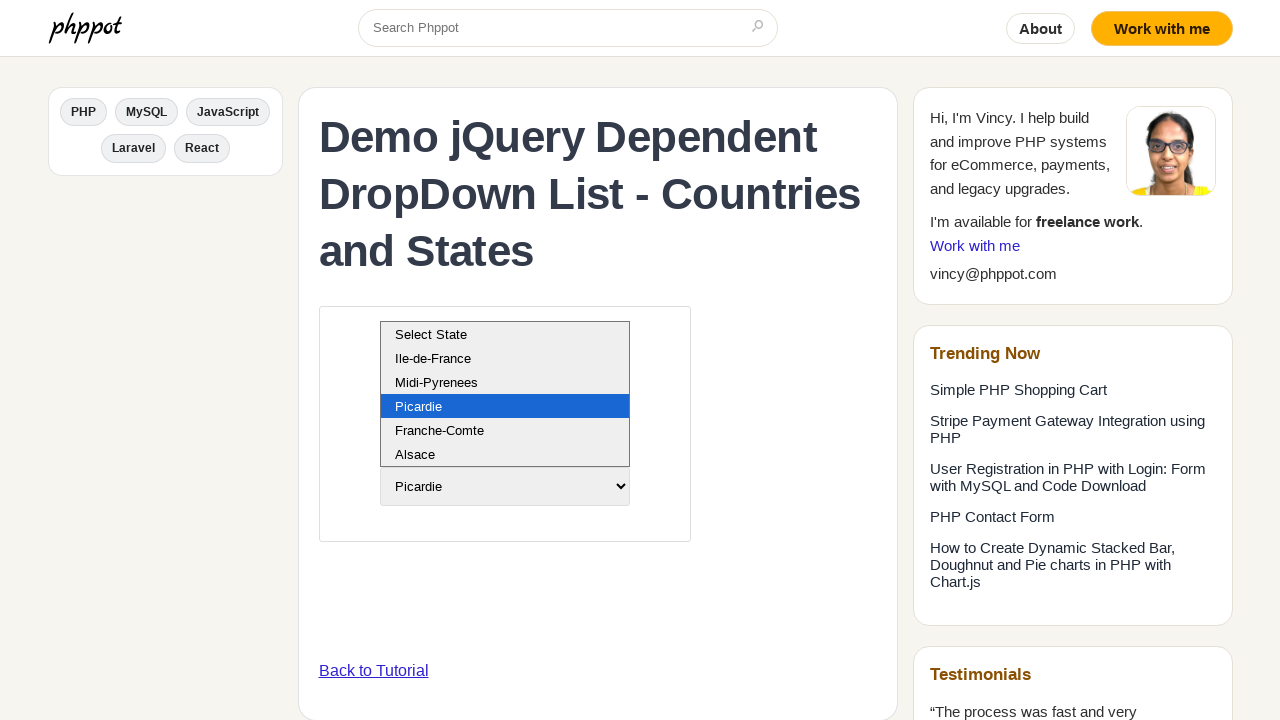

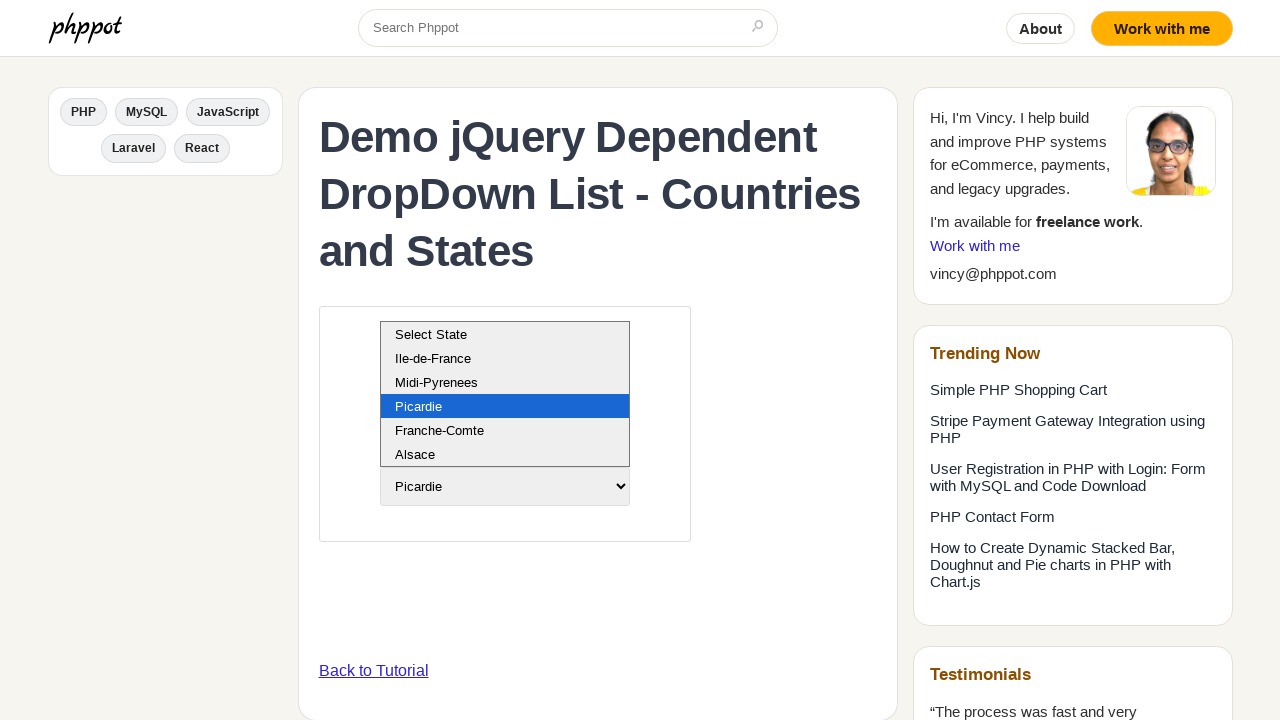